Tests search functionality with special characters "M# bao h/iem" and verifies no products are found

Starting URL: https://gsports.vn/

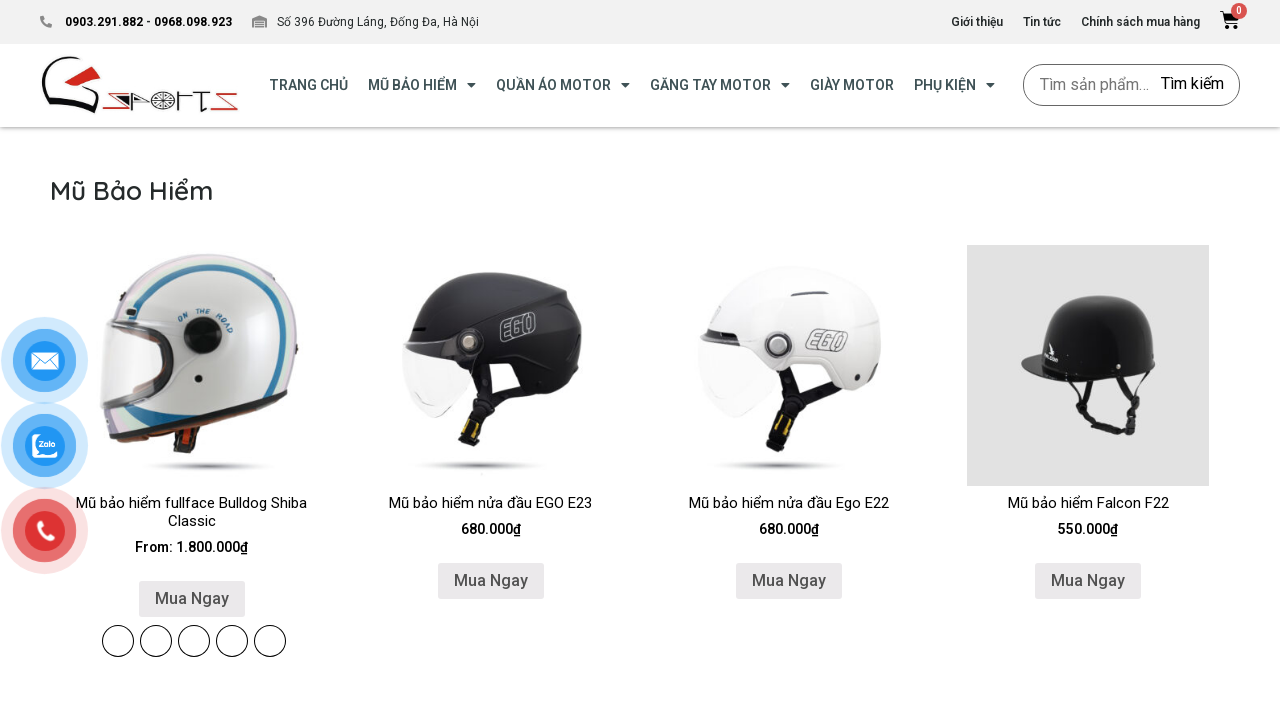

Filled search field with special characters 'M# bao h/iem' on #woocommerce-product-search-field-0
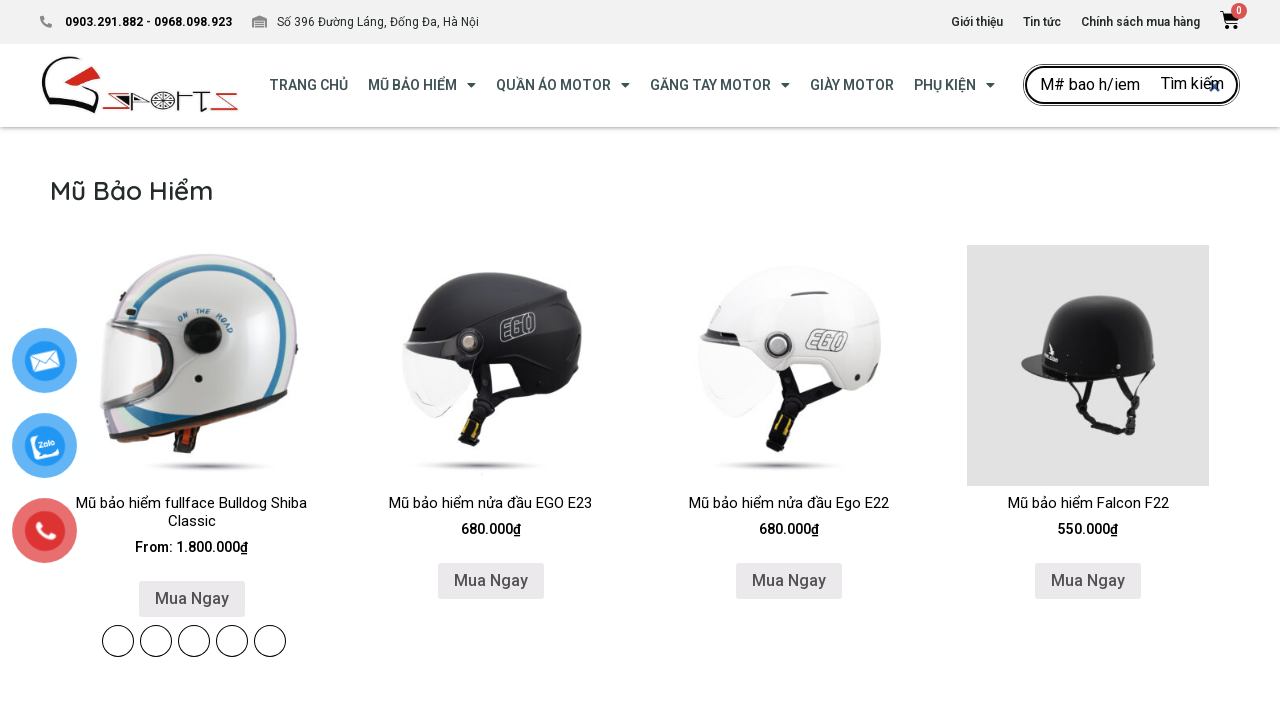

Clicked search button to submit query at (1192, 84) on button[type='submit']
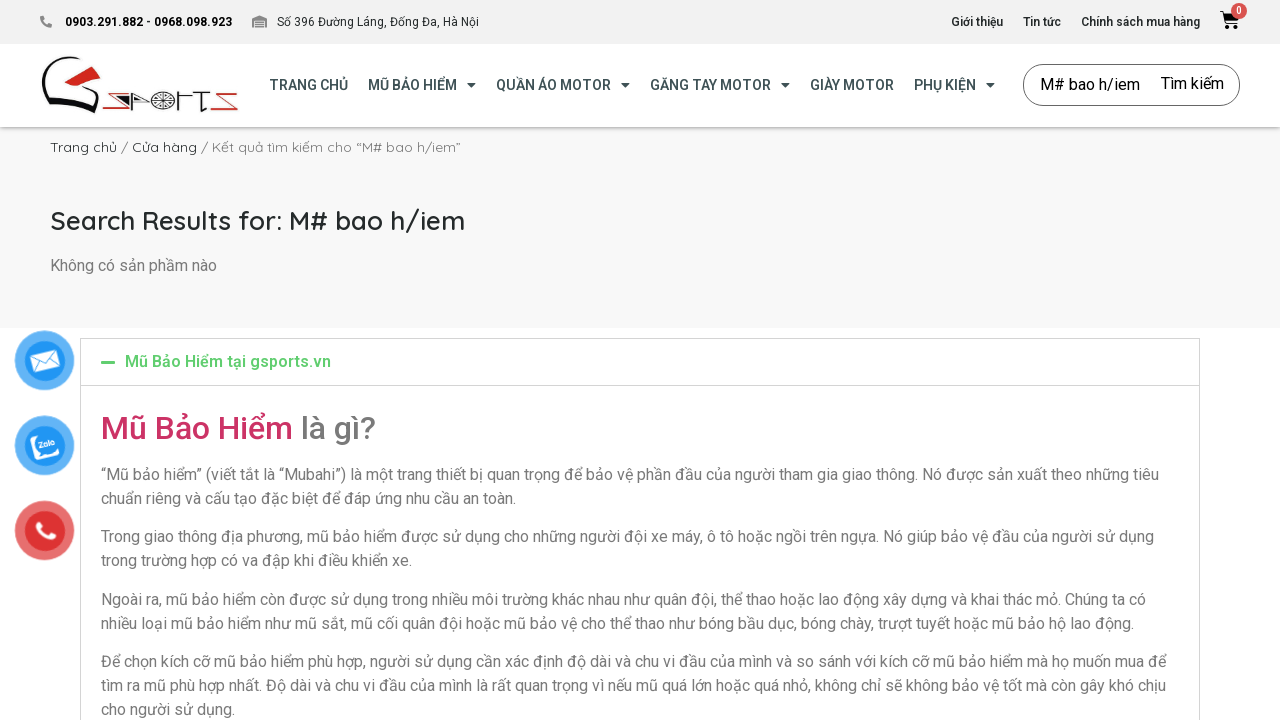

Waited 3 seconds for search results to load
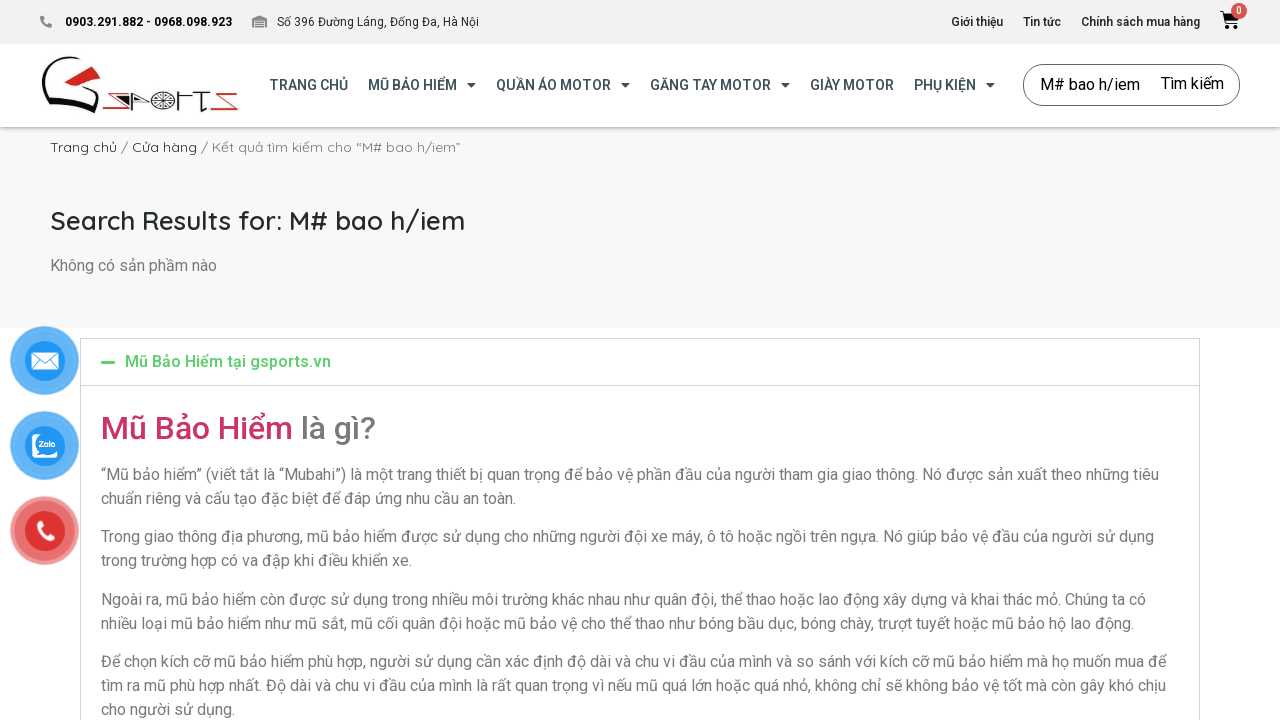

Verified 'no products found' message appeared for special character search
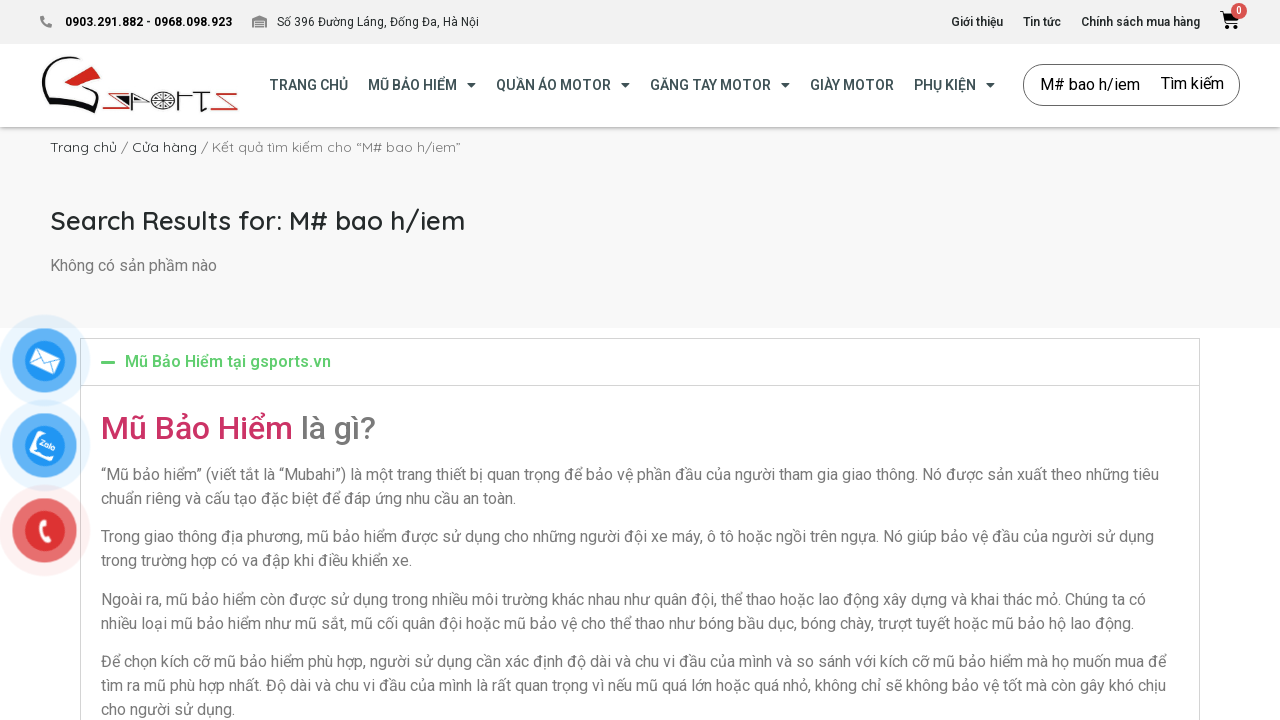

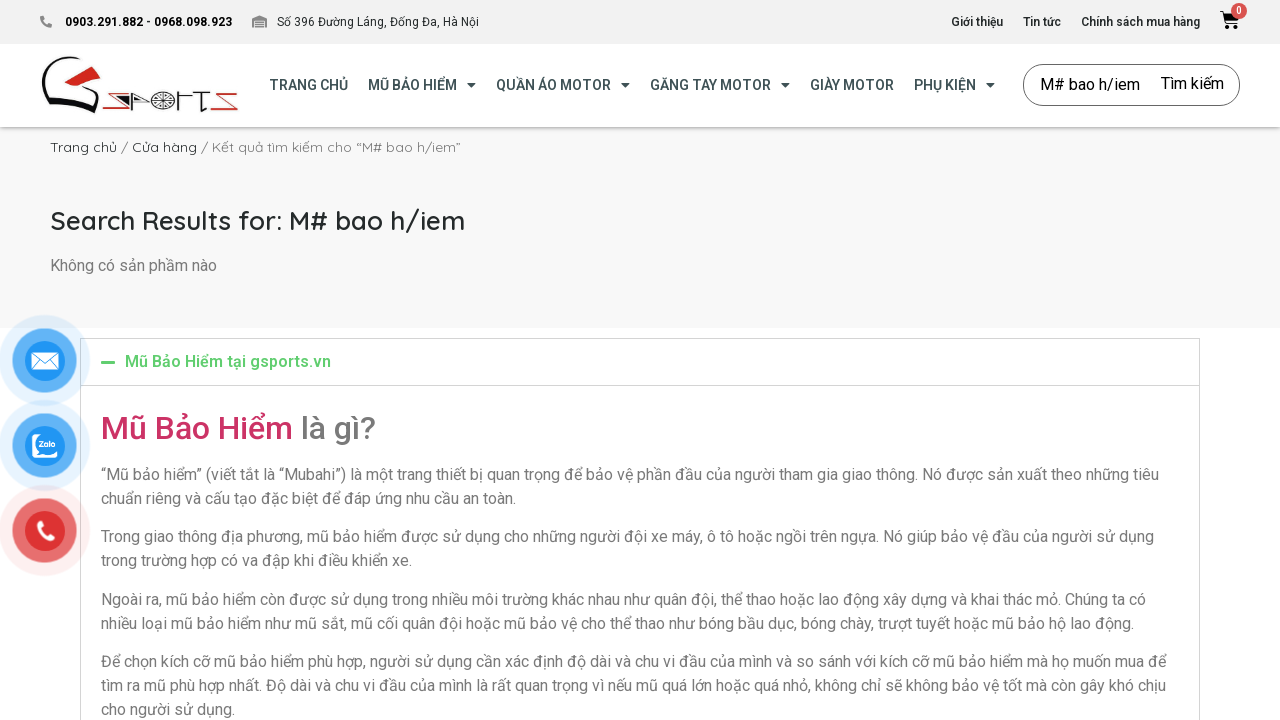